Tests drag and drop functionality by dragging element from column A to column B on a demo page, then navigates to an upload page (file upload portion removed as it requires local project files).

Starting URL: https://the-internet.herokuapp.com/drag_and_drop

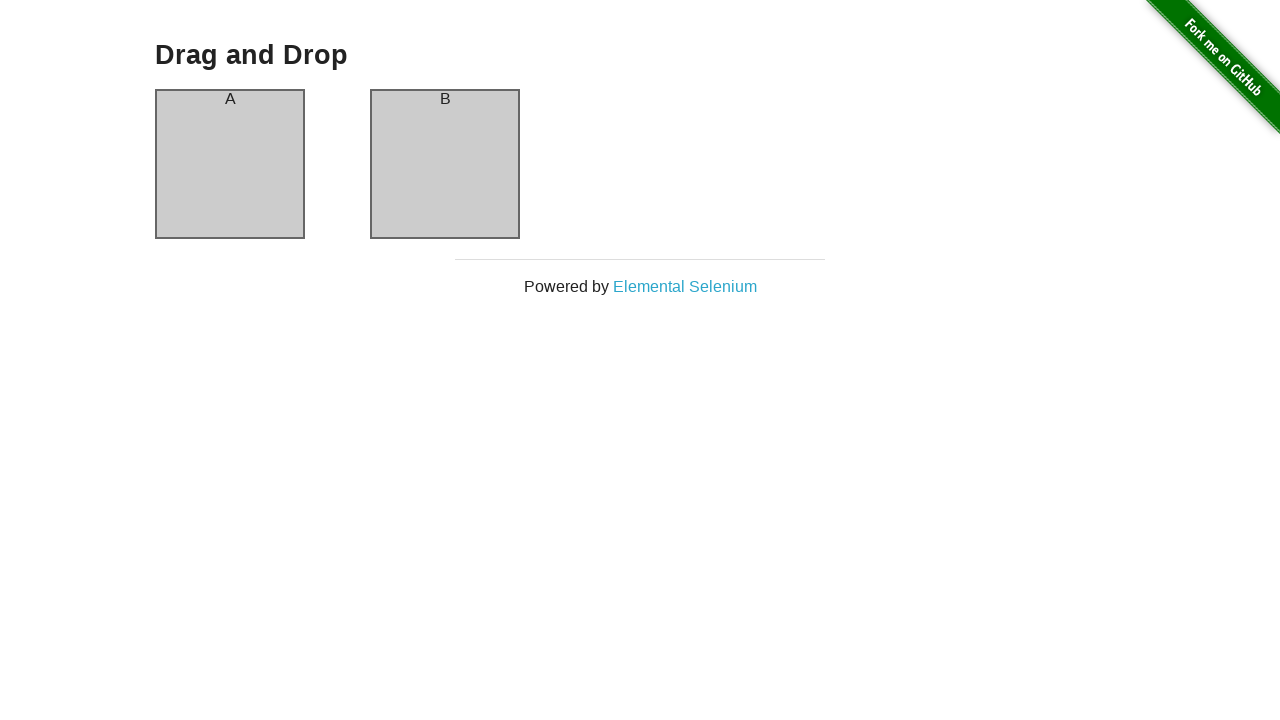

Located element in column A for dragging
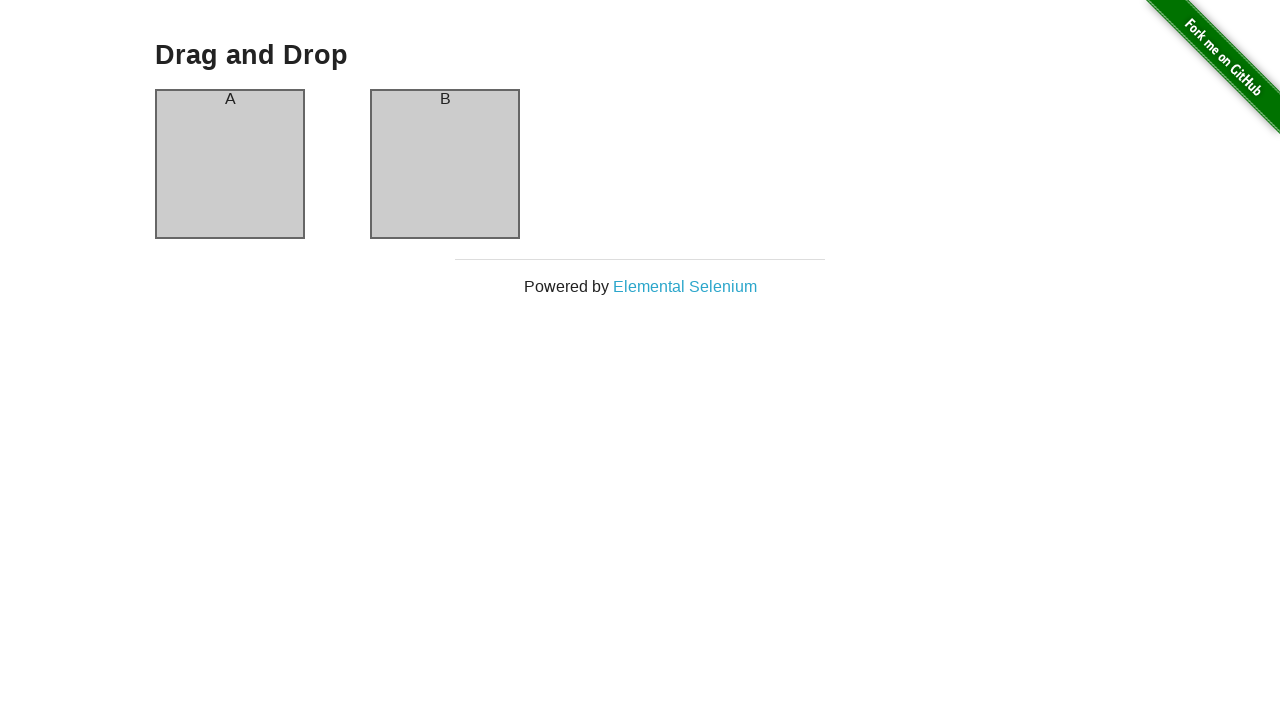

Located target element in column B
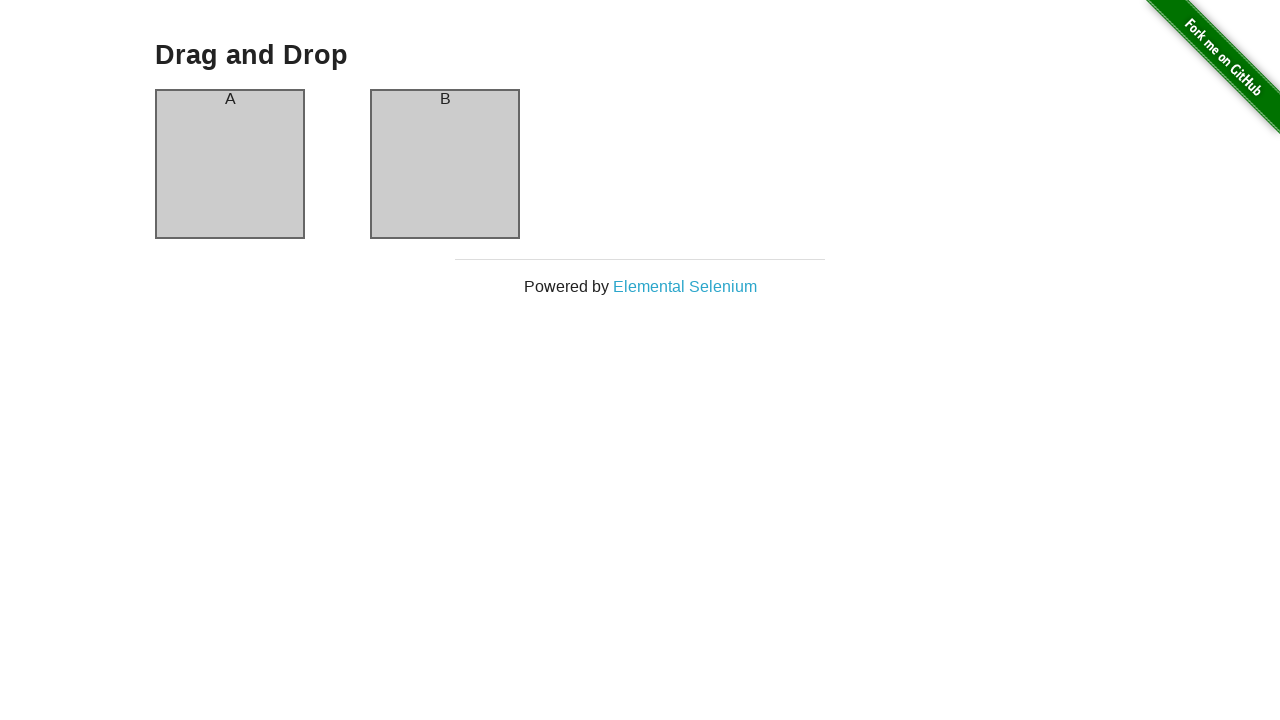

Dragged element from column A to column B at (445, 164)
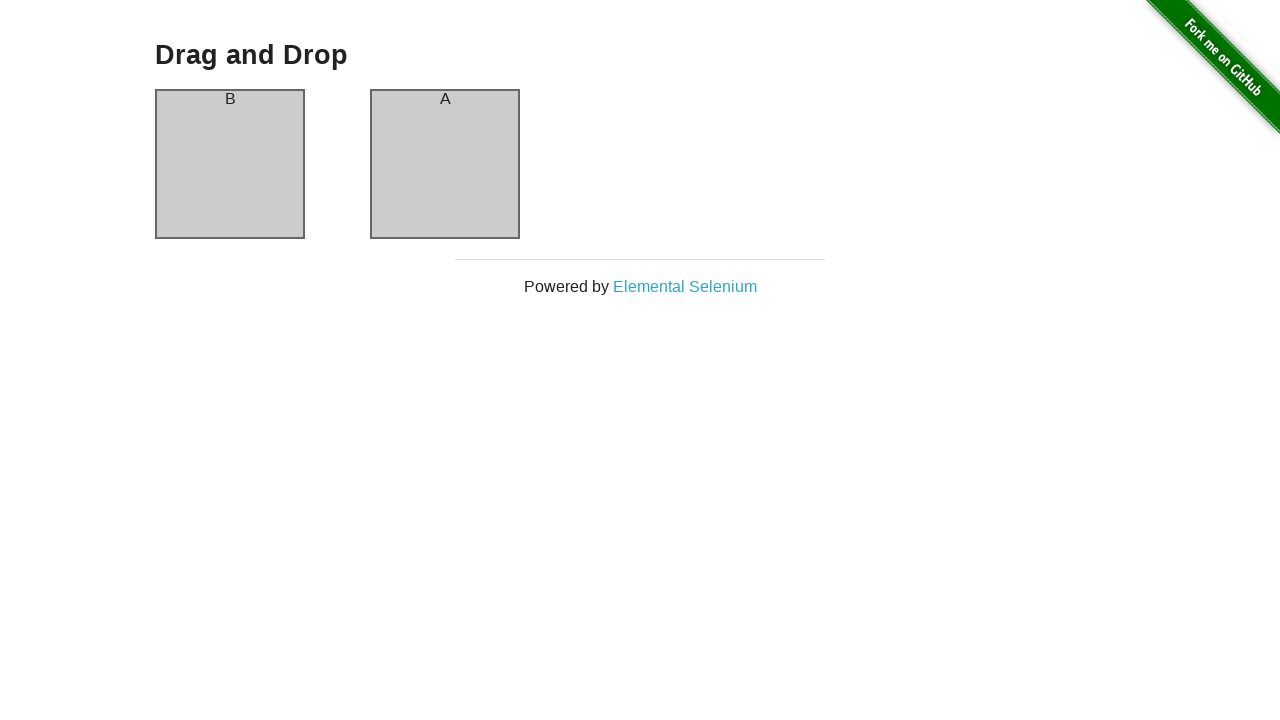

Waited 1 second for drag and drop animation to complete
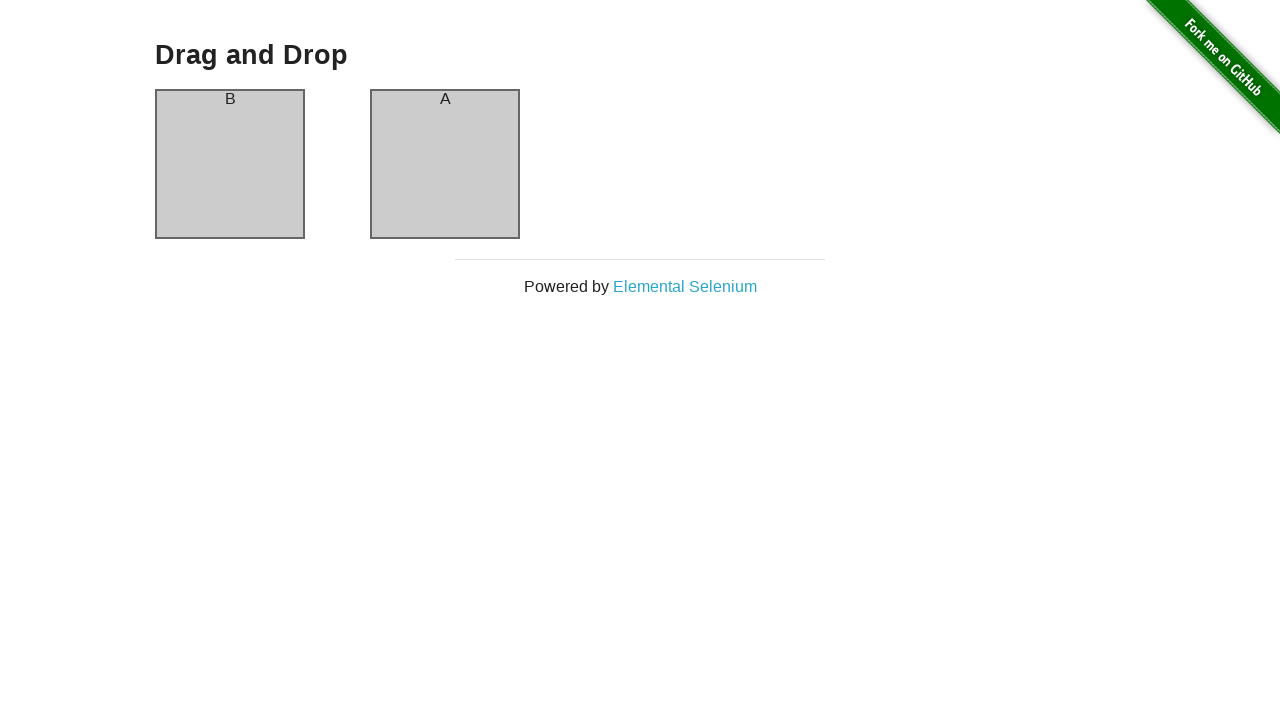

Navigated to file upload page
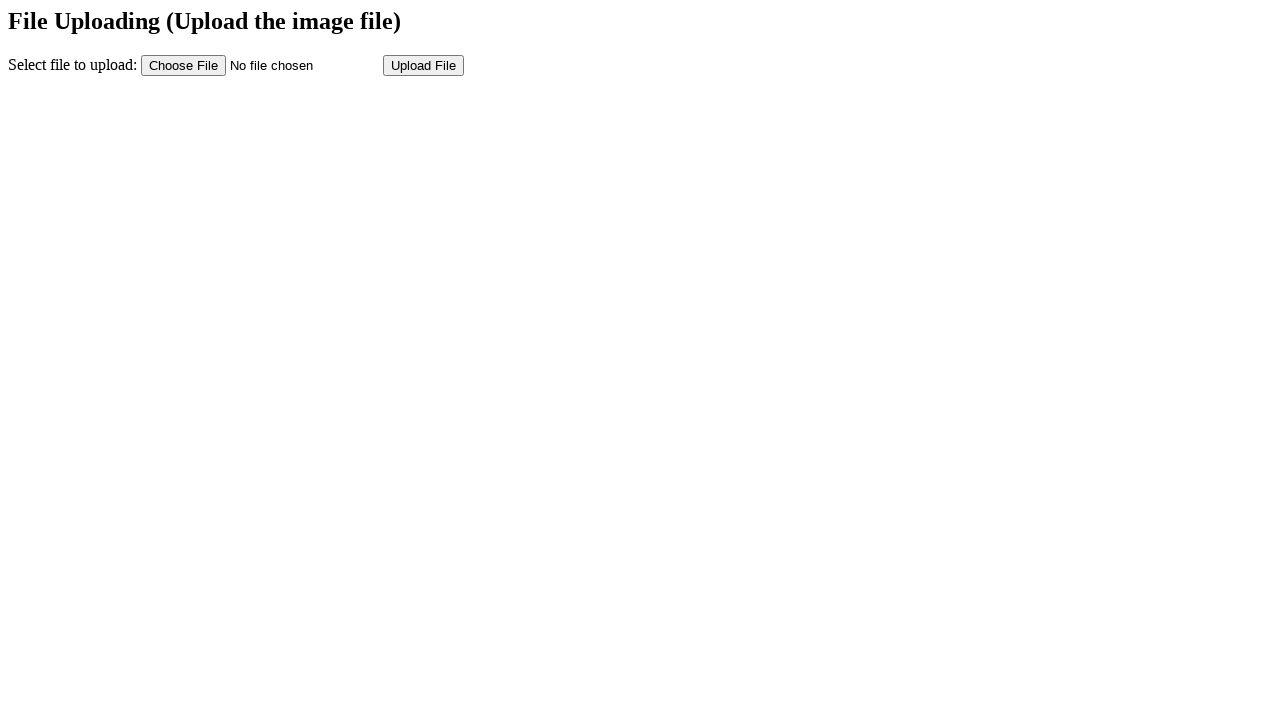

File upload form loaded and is visible
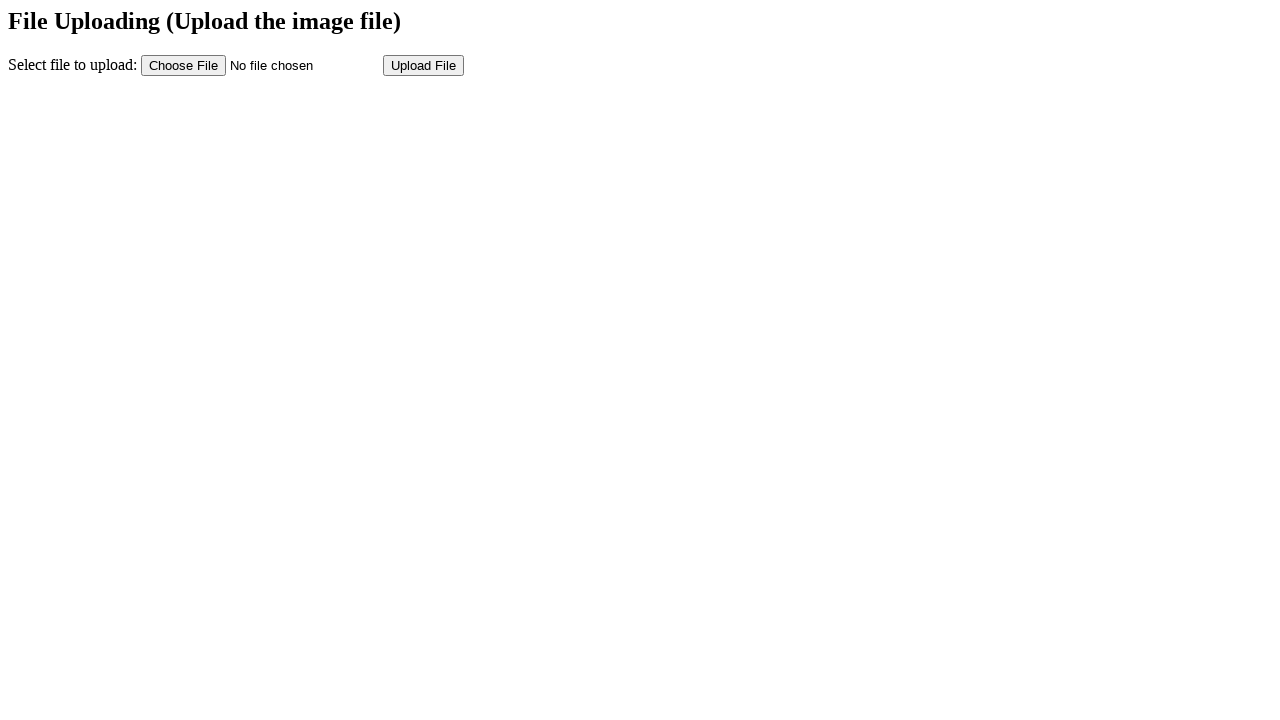

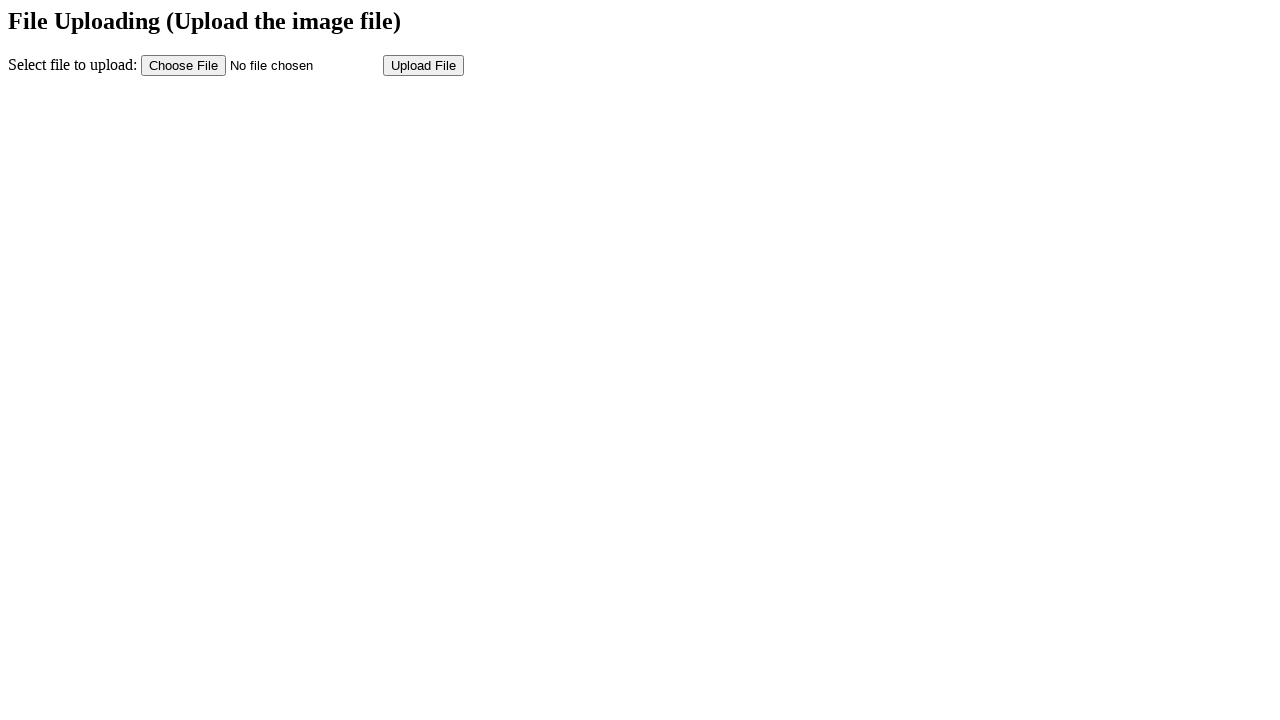